Tests double-click functionality on a button element on the DemoQA website

Starting URL: https://demoqa.com/buttons

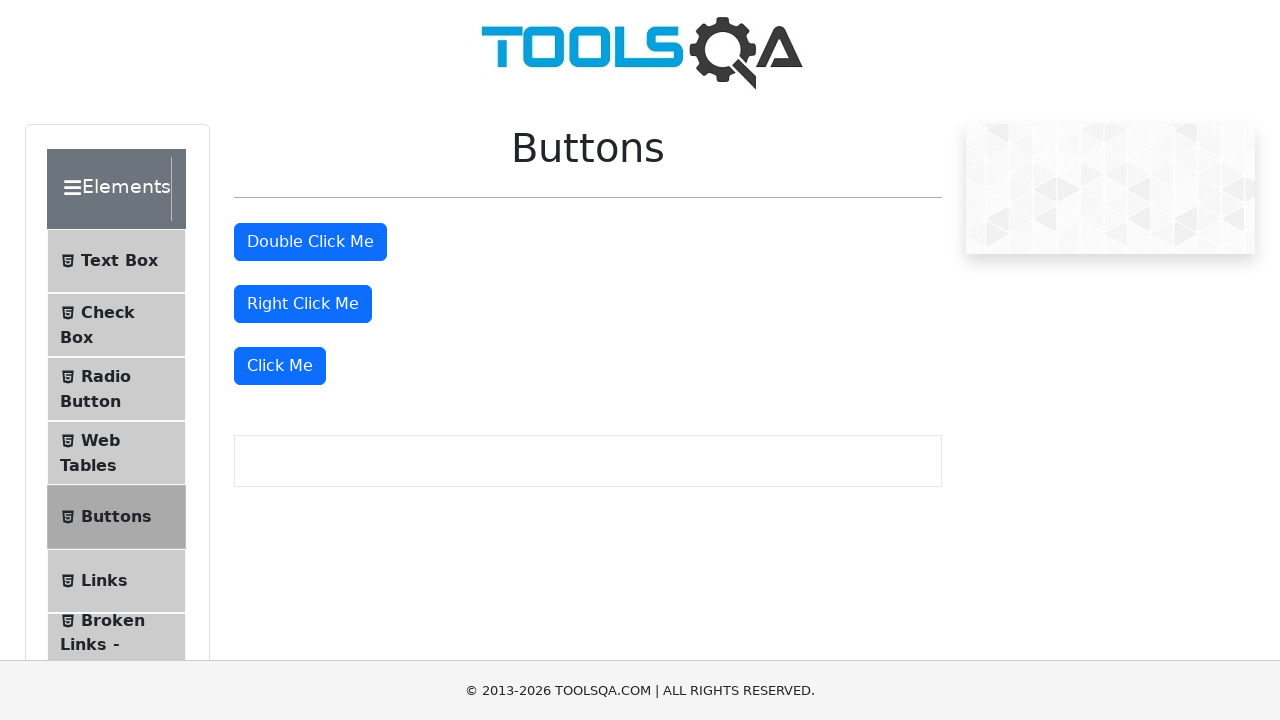

Located double-click button element with id 'doubleClickBtn'
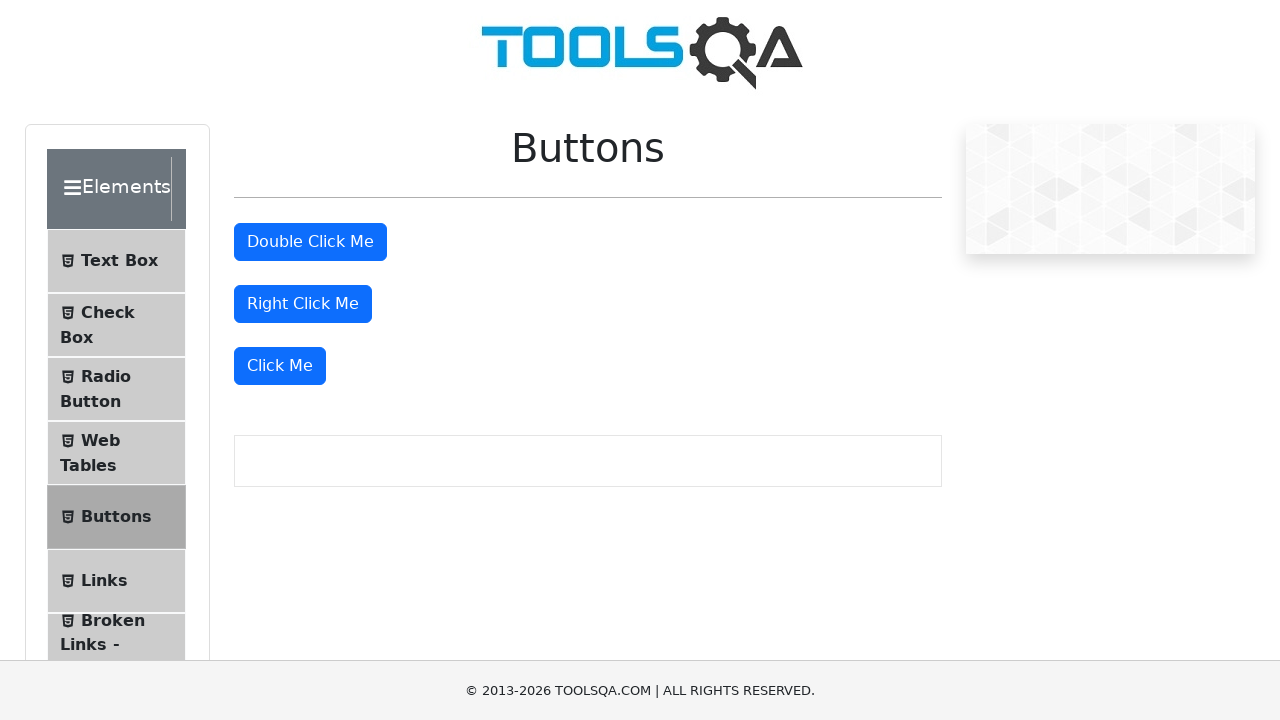

Performed double-click action on the button at (310, 242) on #doubleClickBtn
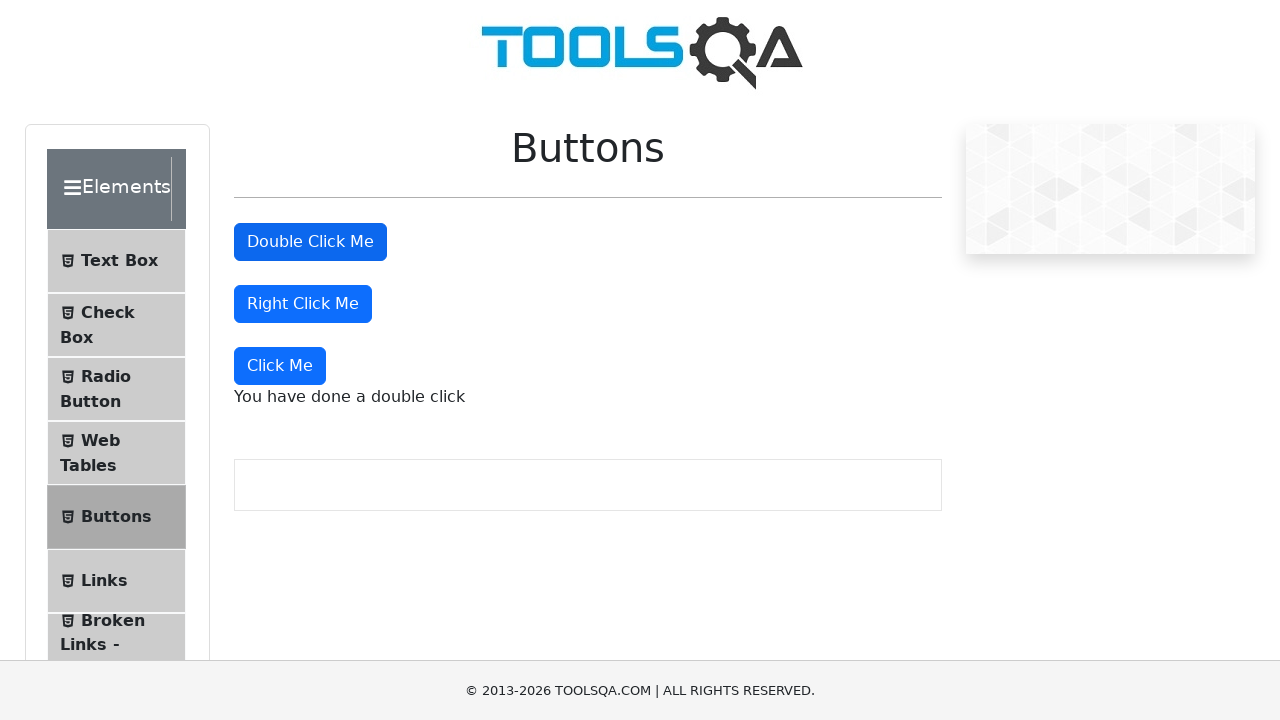

Waited 500ms for double-click action to complete
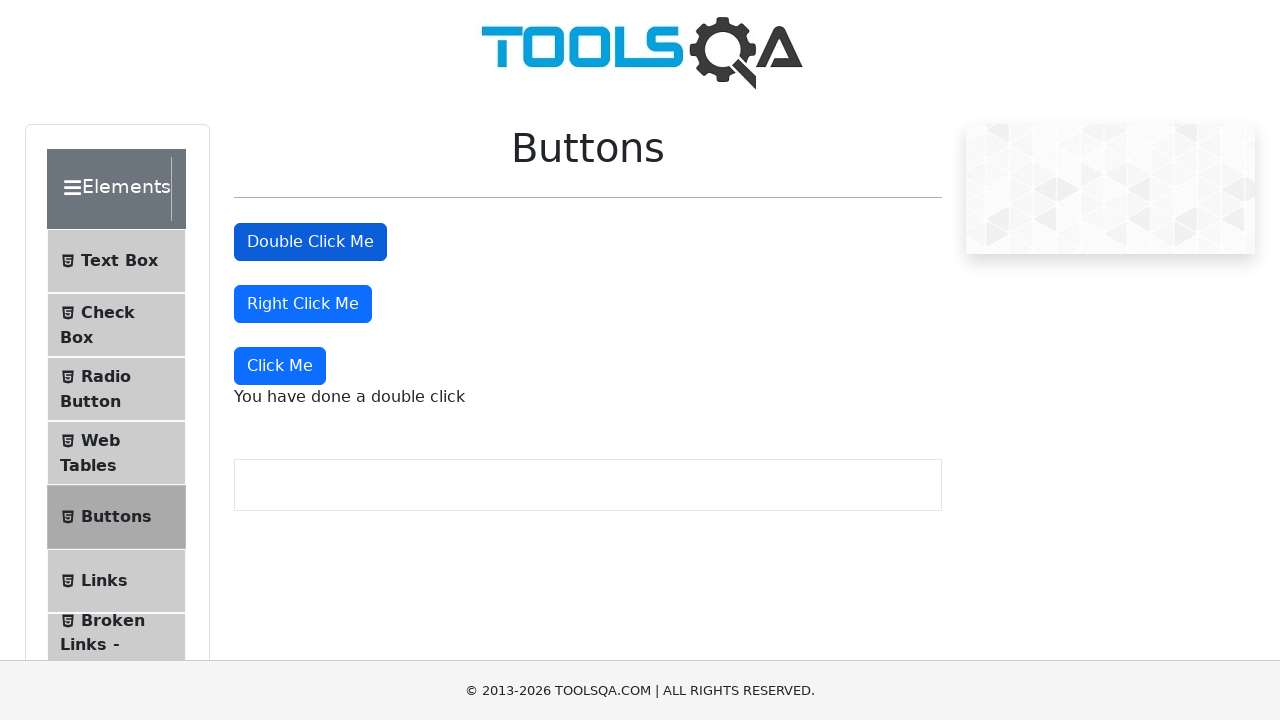

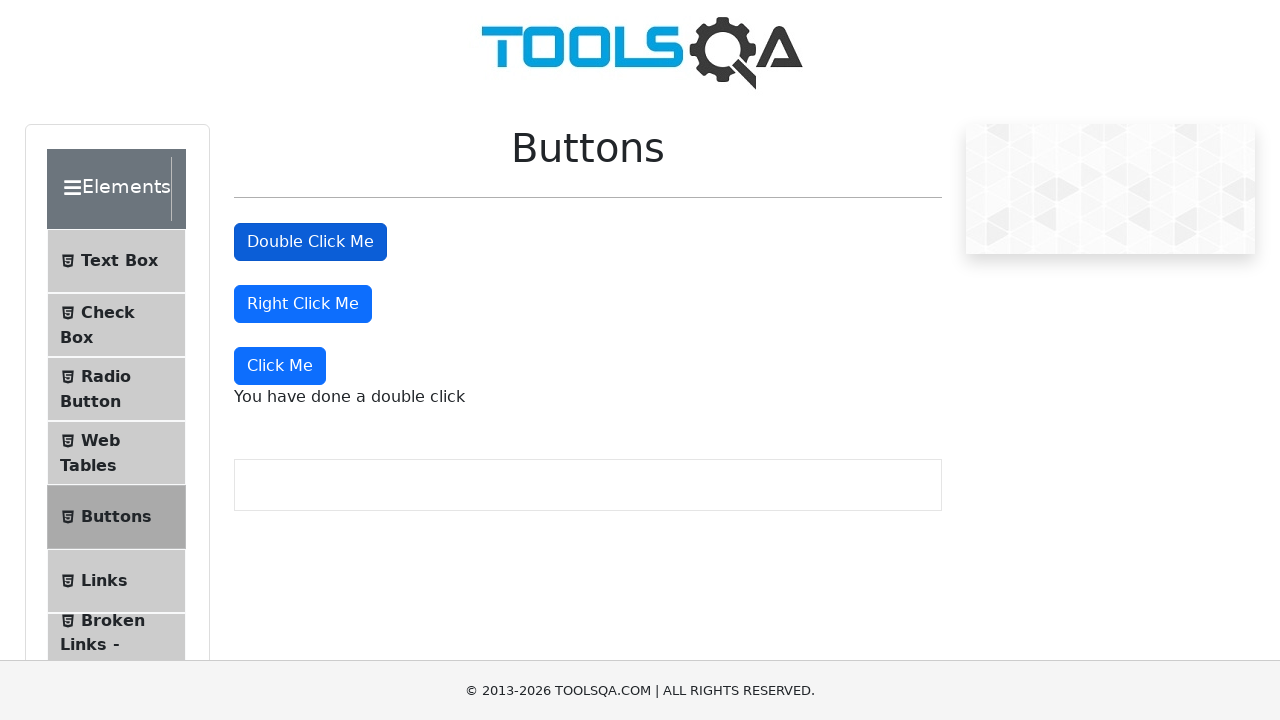